Tests simple alert functionality by clicking a button to trigger an alert, verifying the alert text, and accepting/closing the alert

Starting URL: https://training-support.net/webelements/alerts

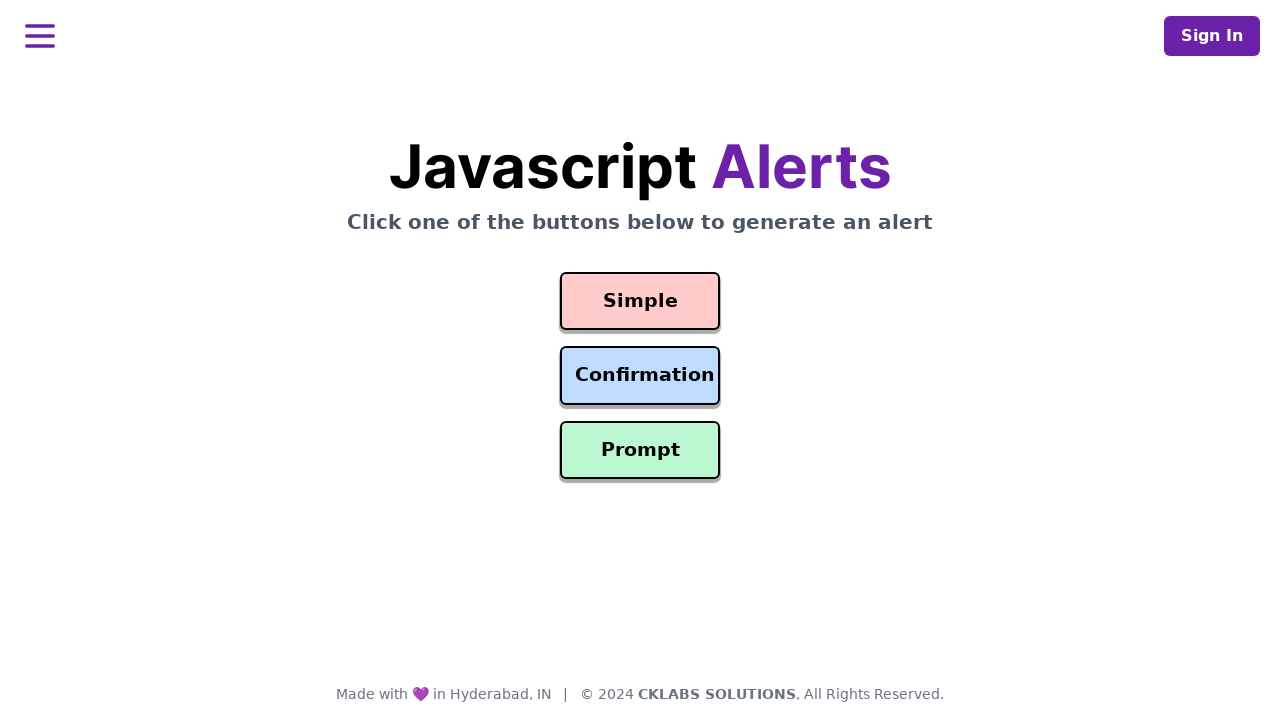

Clicked the simple alert button at (640, 301) on #simple
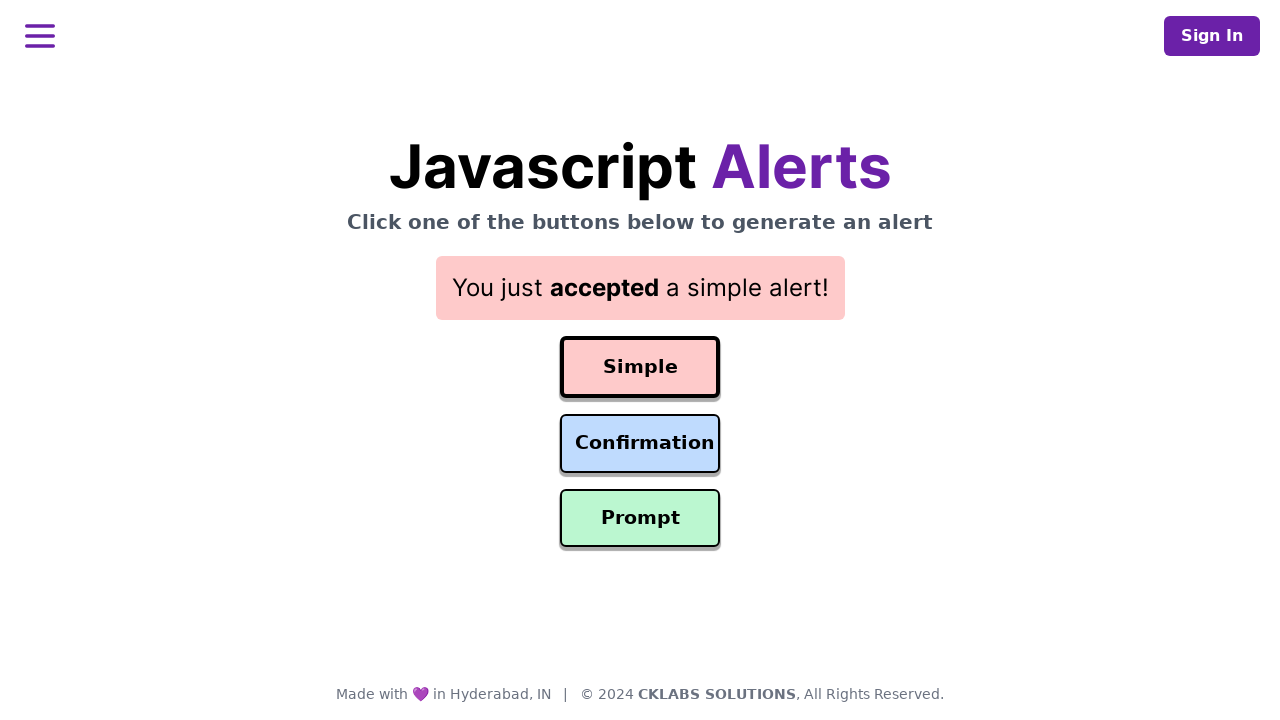

Set up dialog handler to accept alerts
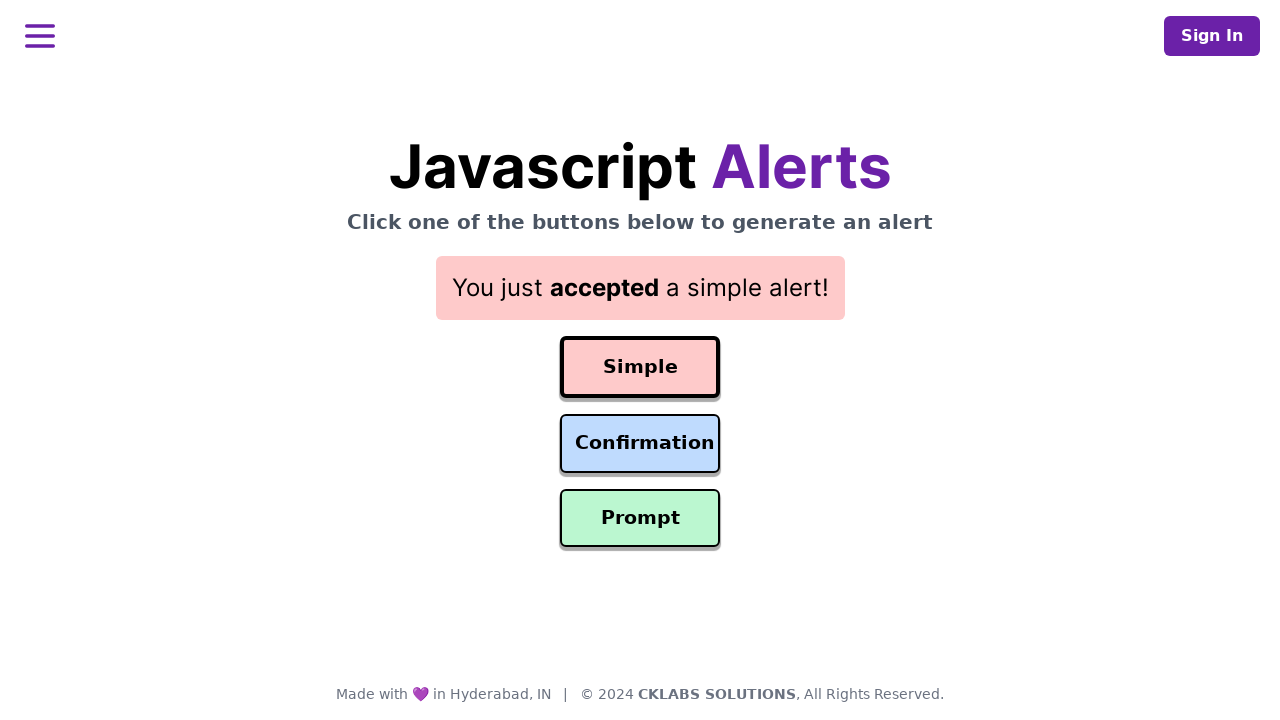

Alert was accepted and dialog closed
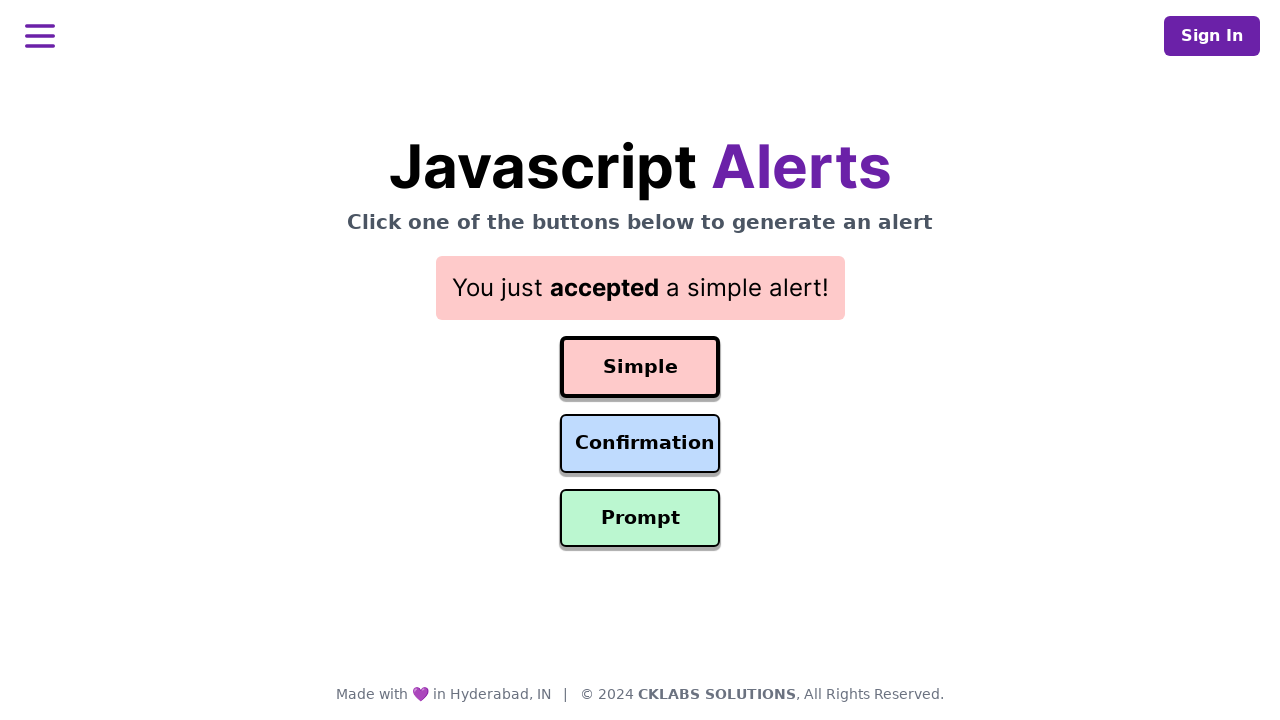

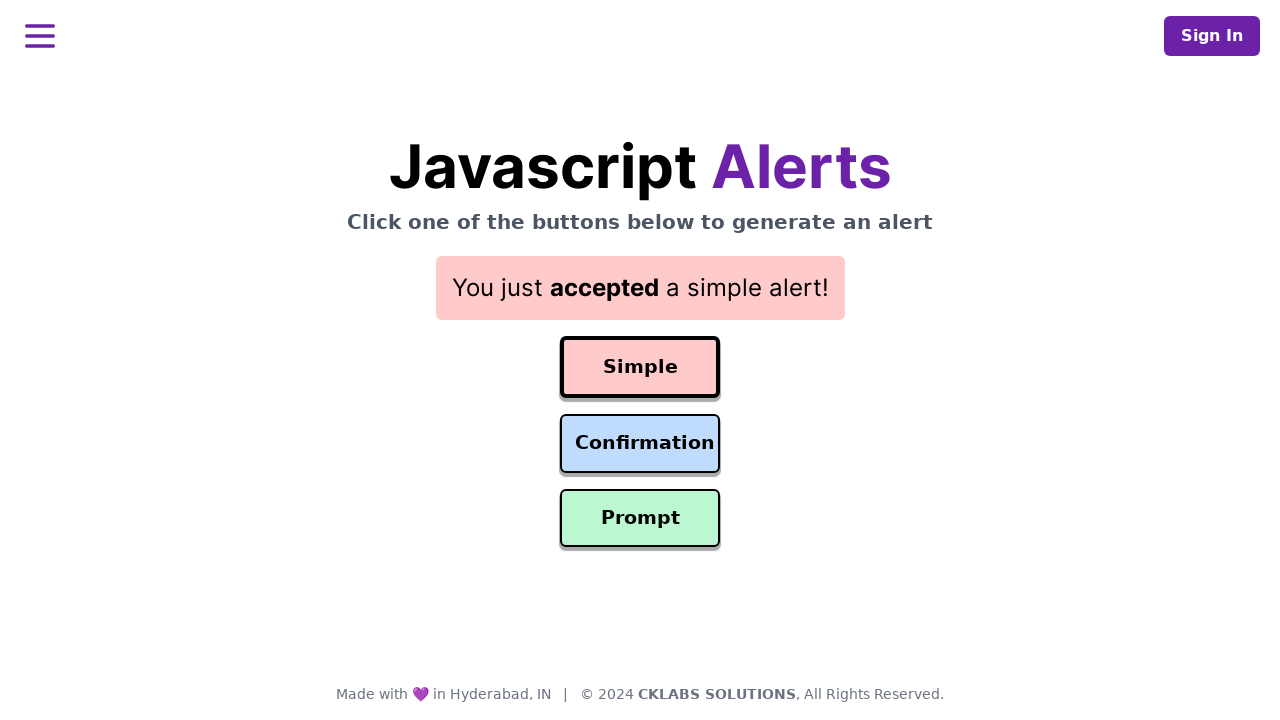